Tests A/B test opt-out by adding the opt-out cookie before visiting the A/B test page, then verifying the page shows "No A/B Test".

Starting URL: http://the-internet.herokuapp.com

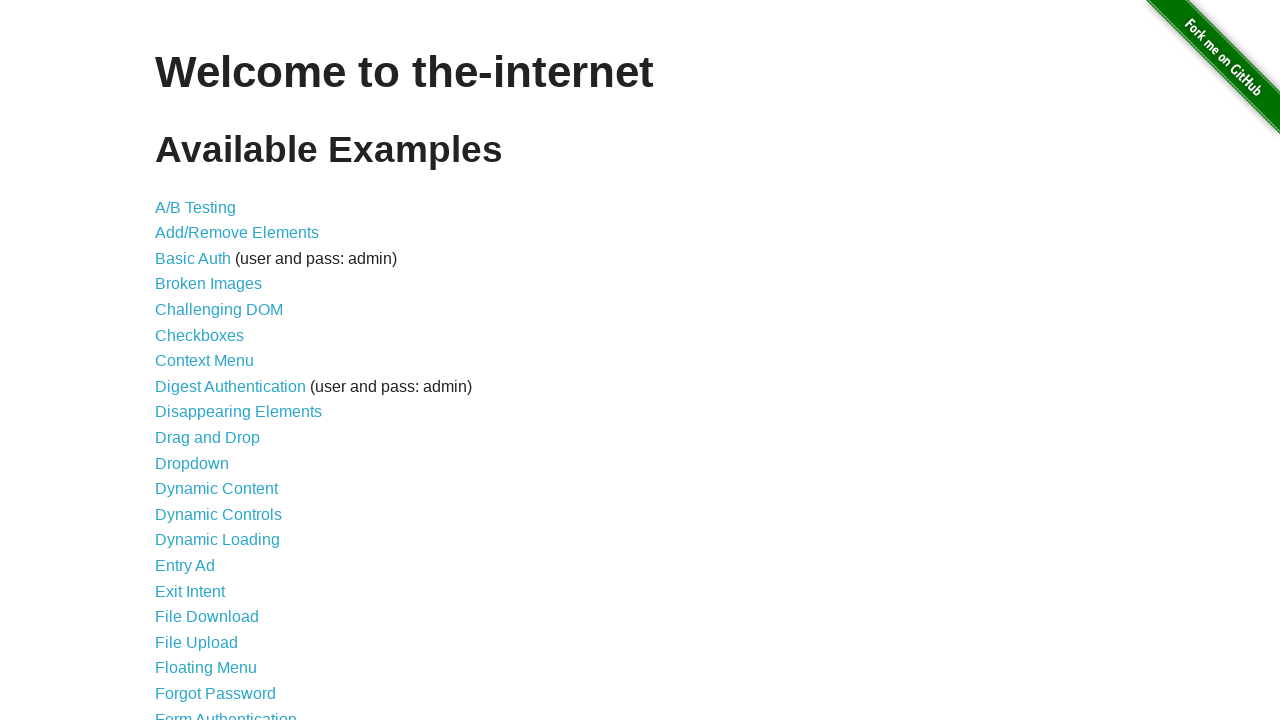

Added optimizelyOptOut cookie with value 'true'
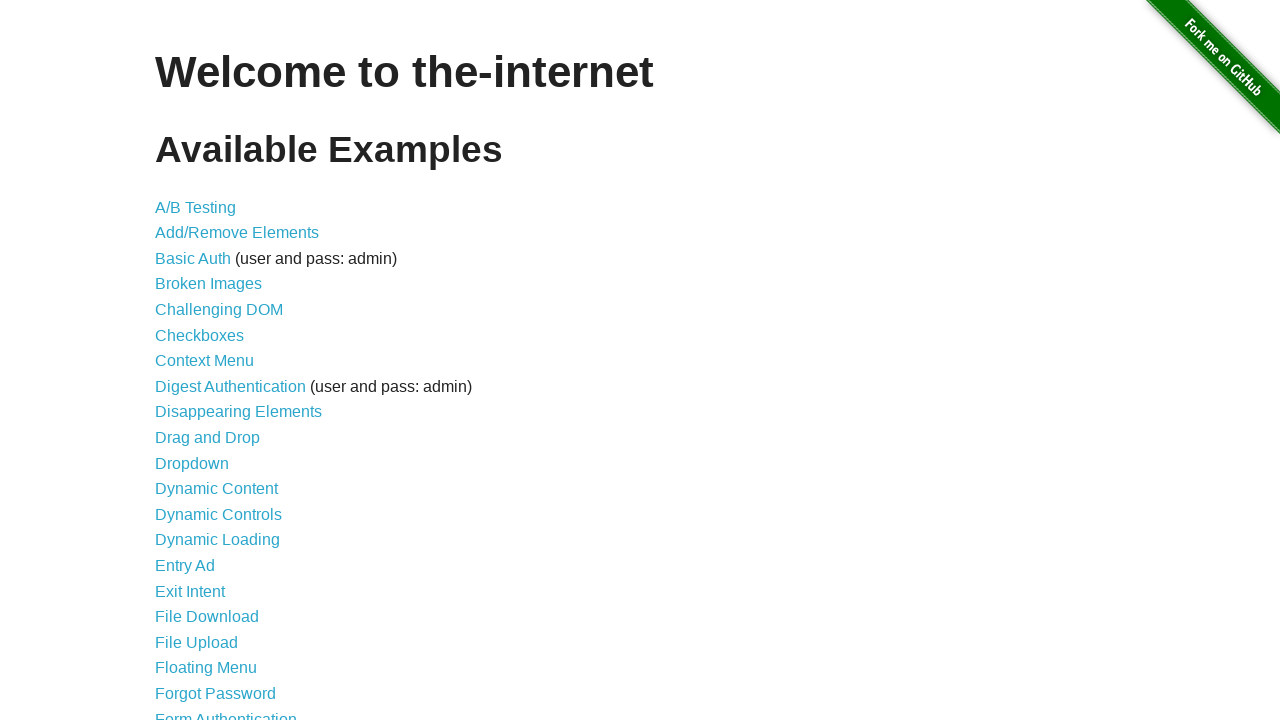

Navigated to A/B test page
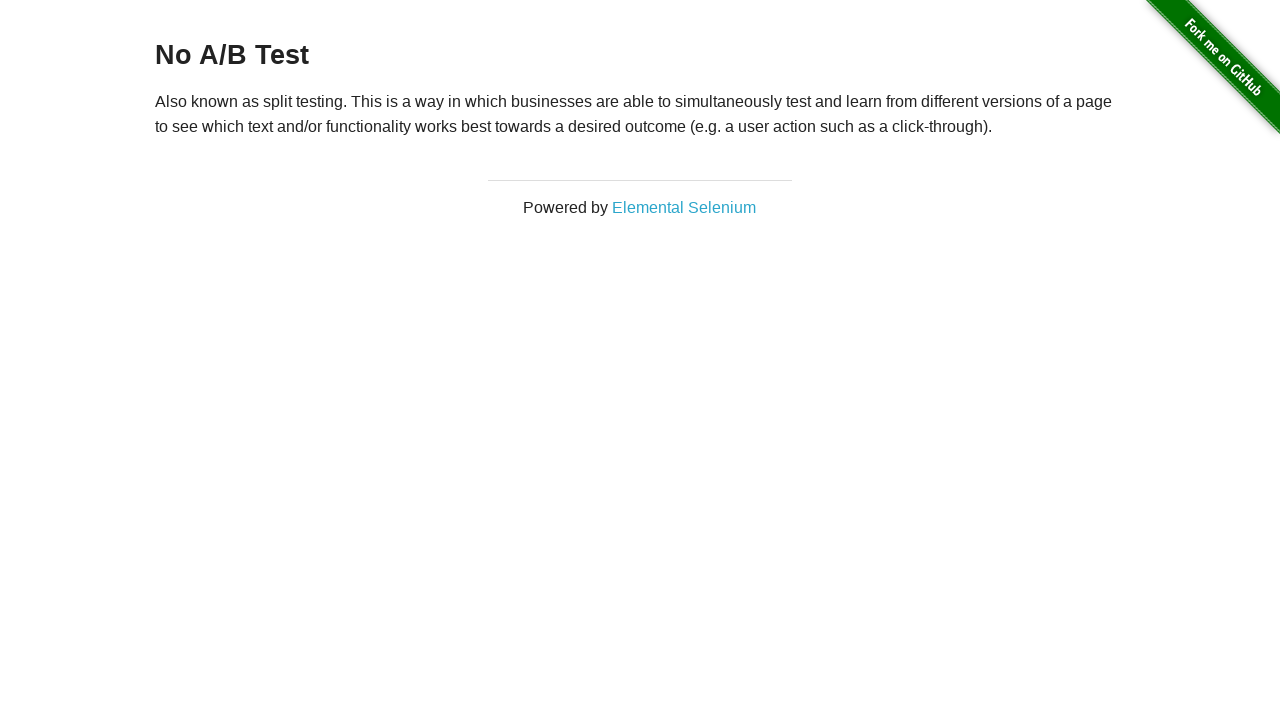

Retrieved heading text from page
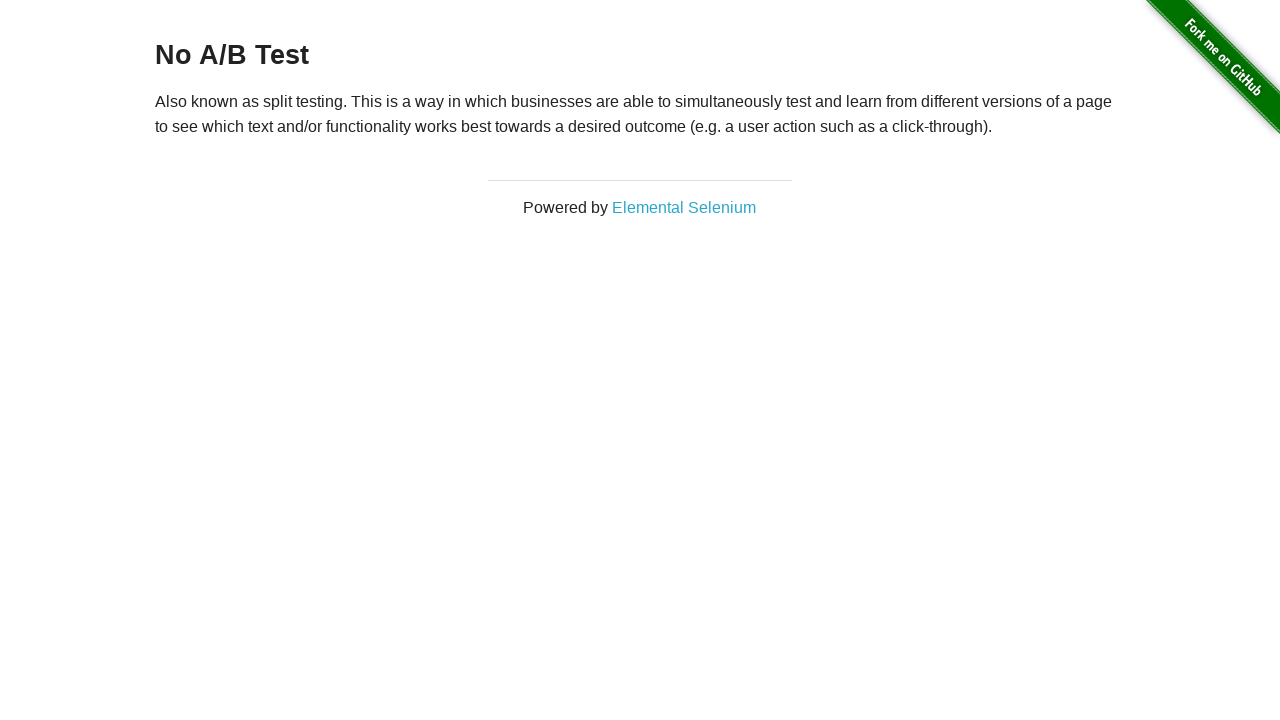

Verified heading text is 'No A/B Test' - opt-out cookie working correctly
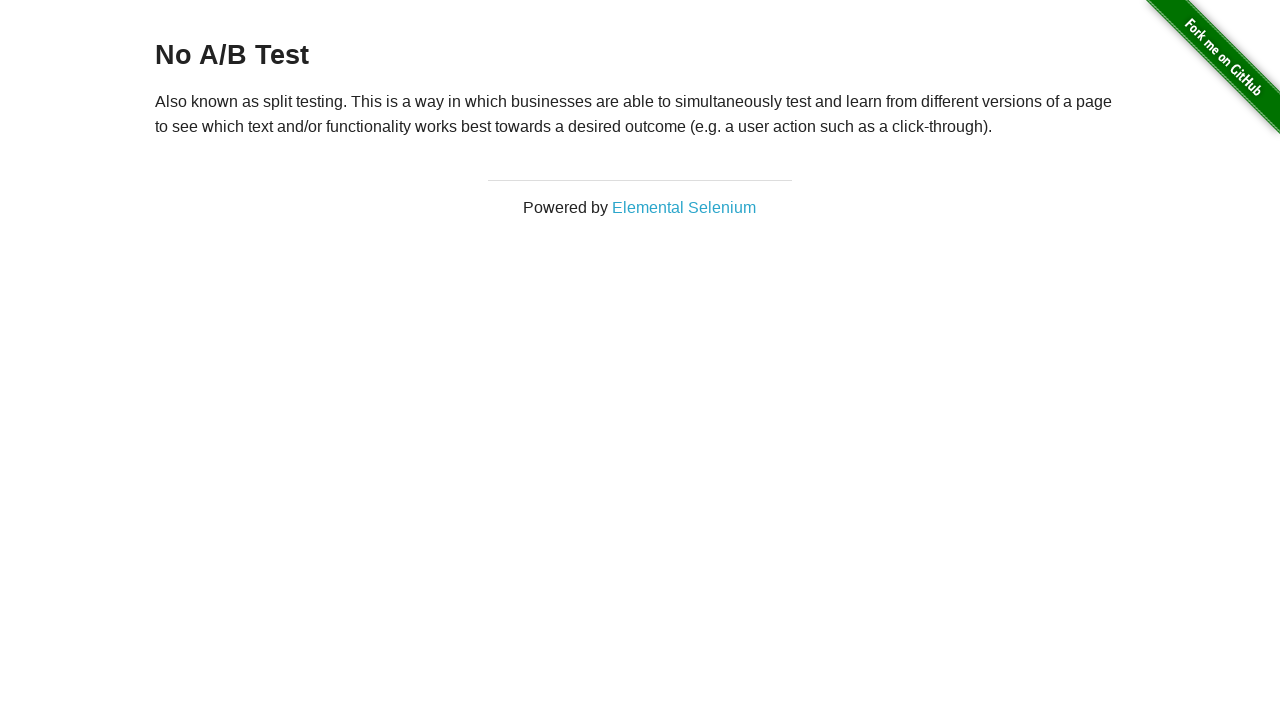

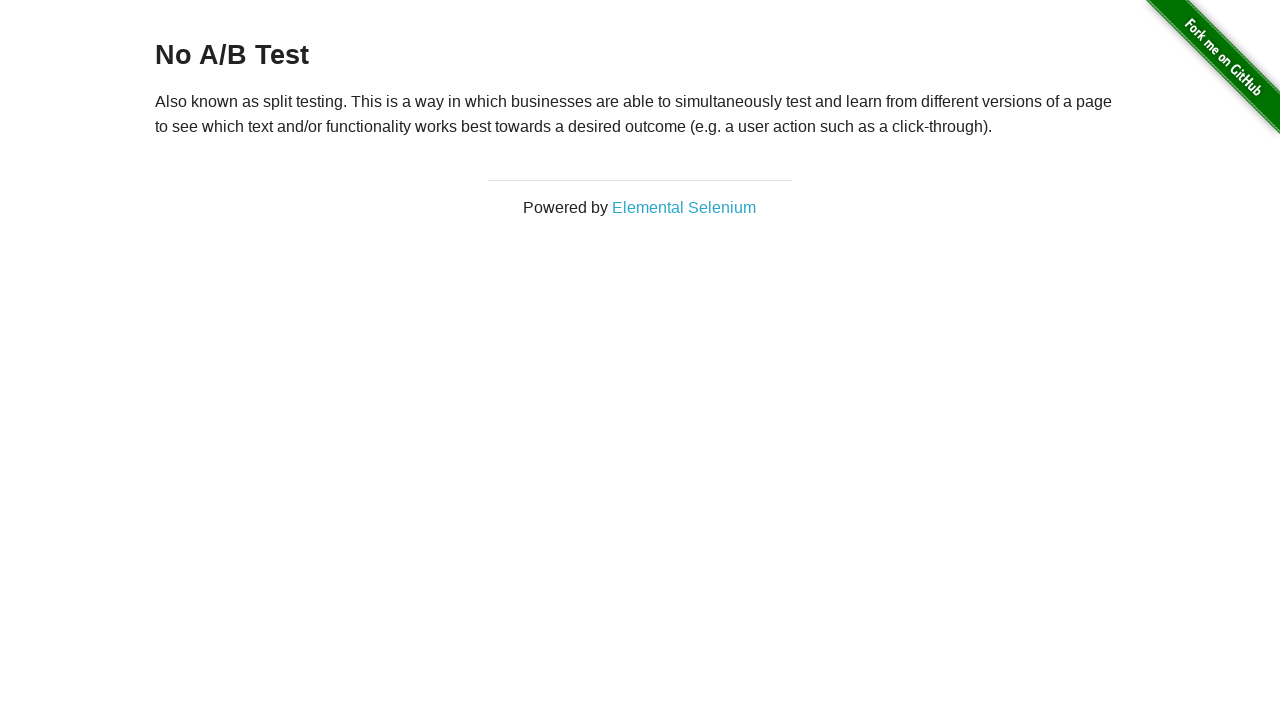